Tests handling of JavaScript prompt dialogs by accepting without entering any text

Starting URL: https://www.lambdatest.com/selenium-playground/javascript-alert-box-demo

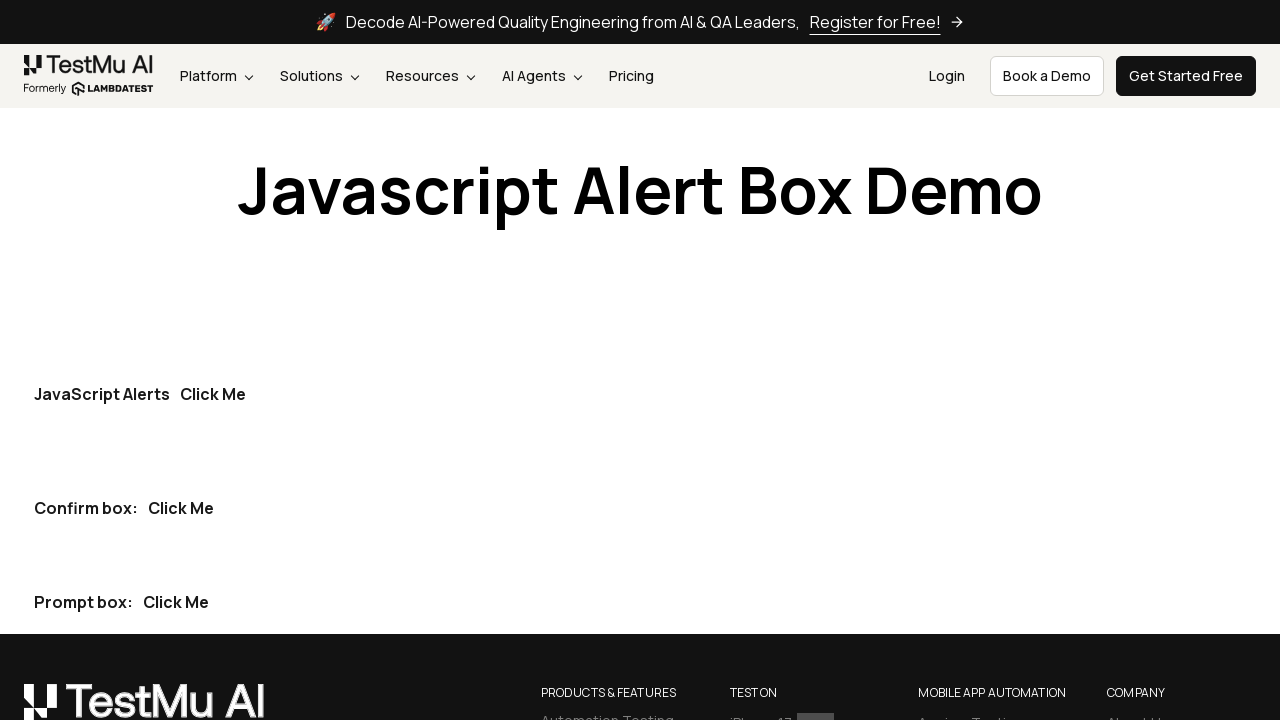

Set up dialog handler to accept prompt without entering text
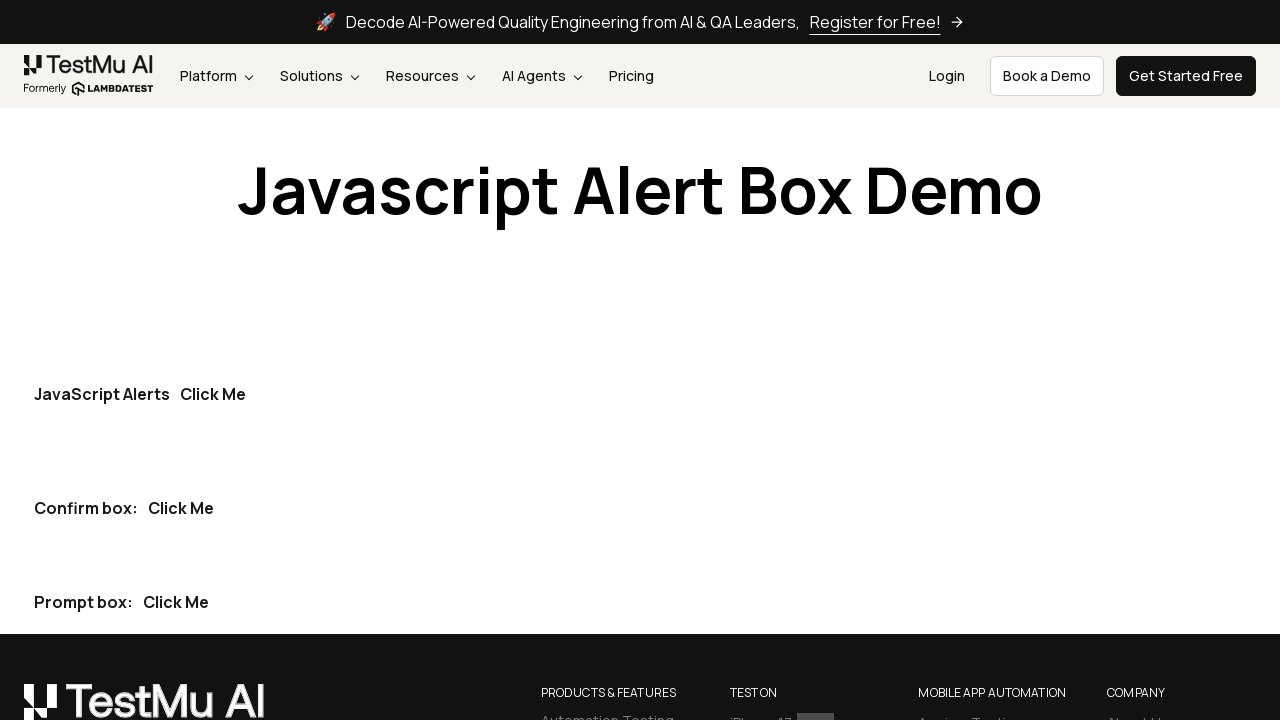

Clicked the prompt button at (176, 602) on p >> internal:has-text="Prompt box:Click Me"i >> internal:role=button
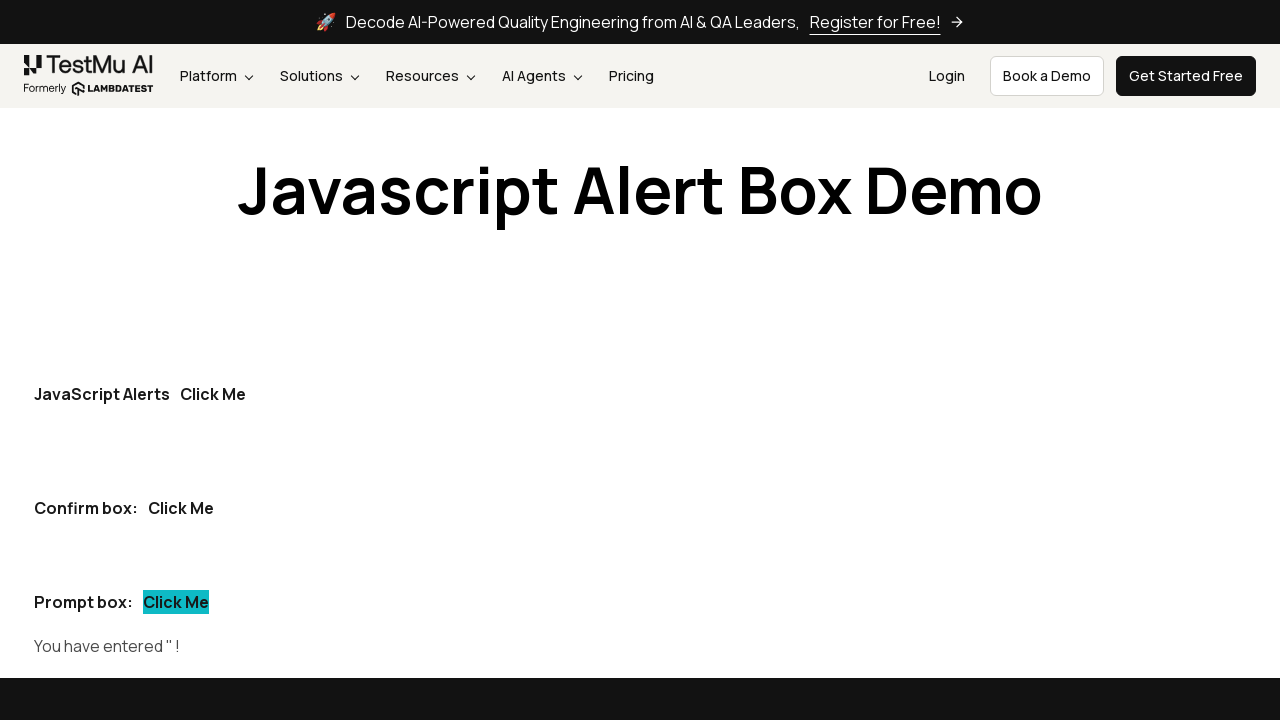

Prompt dialog was accepted and result message appeared
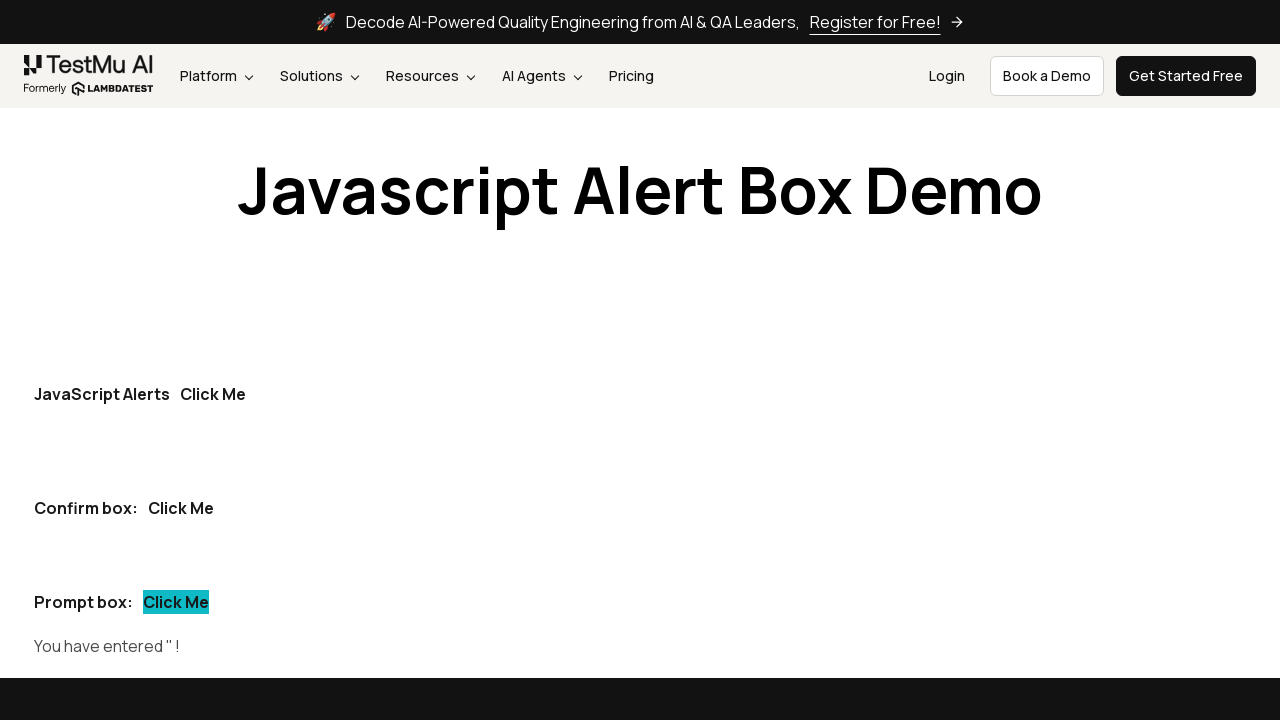

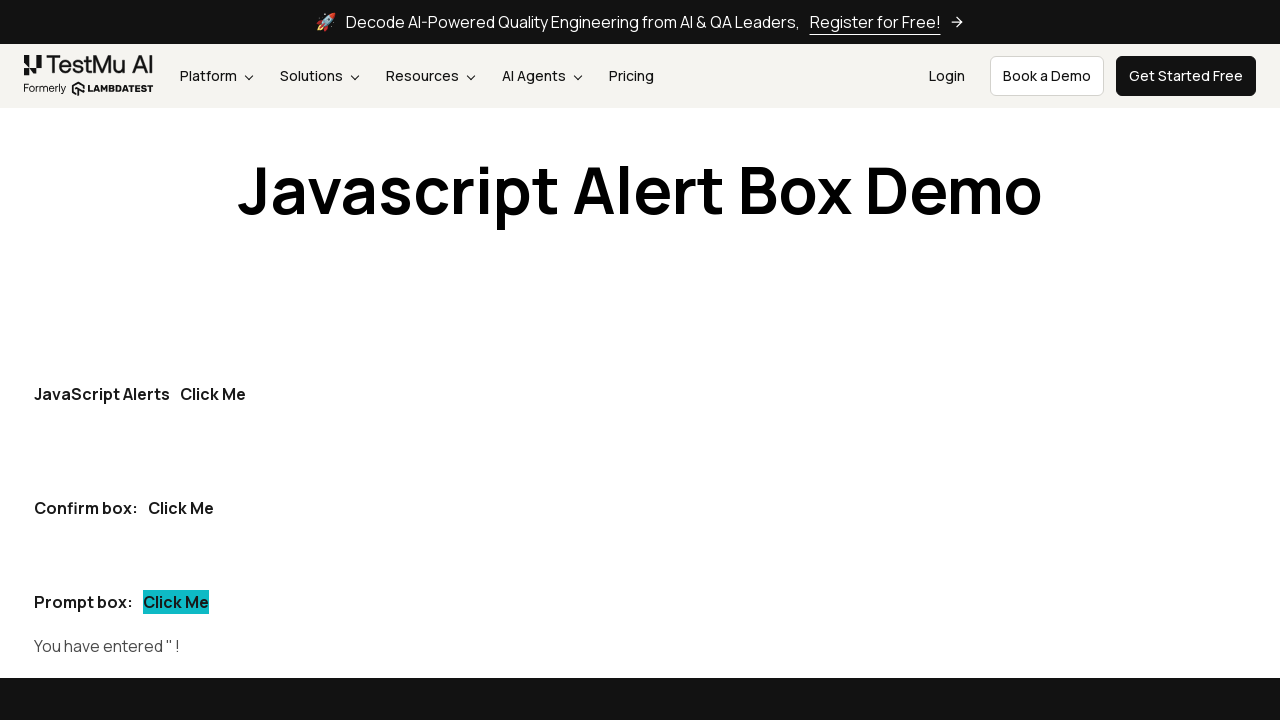